Tests finding an element by ID and verifying its text content ("Heading 2 text")

Starting URL: https://acctabootcamp.github.io/site/examples/locators

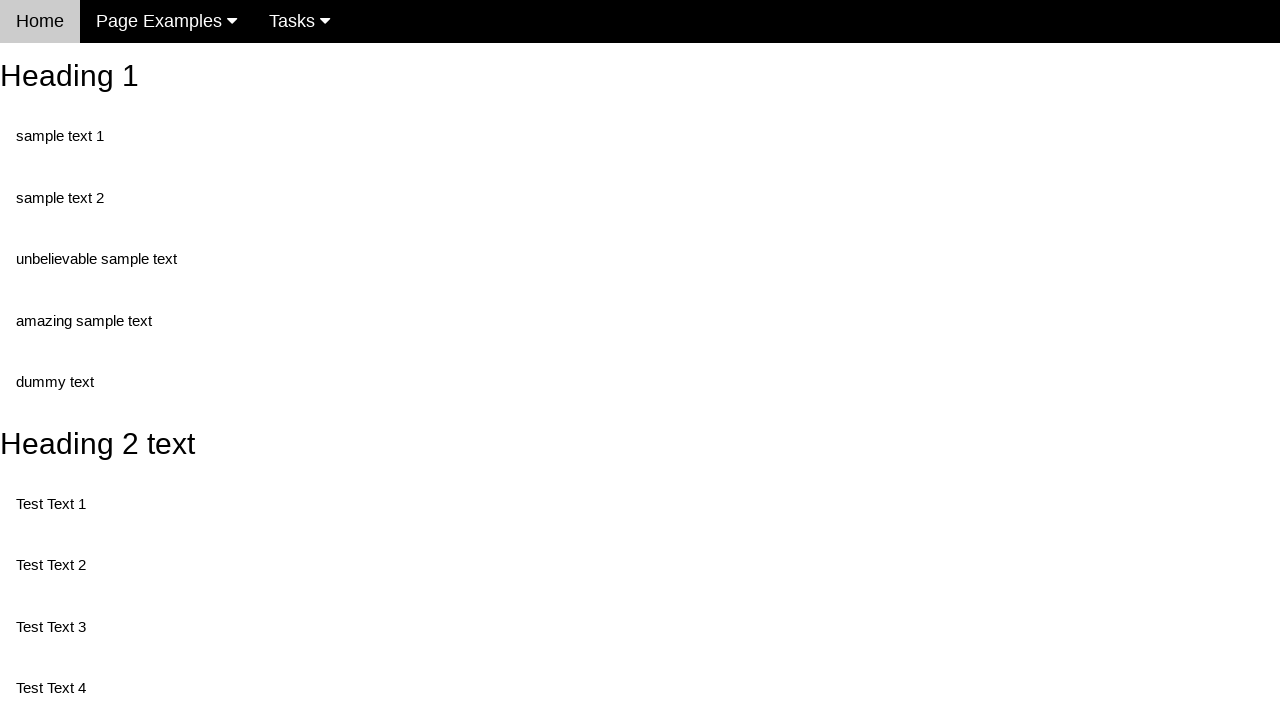

Navigated to locators example page
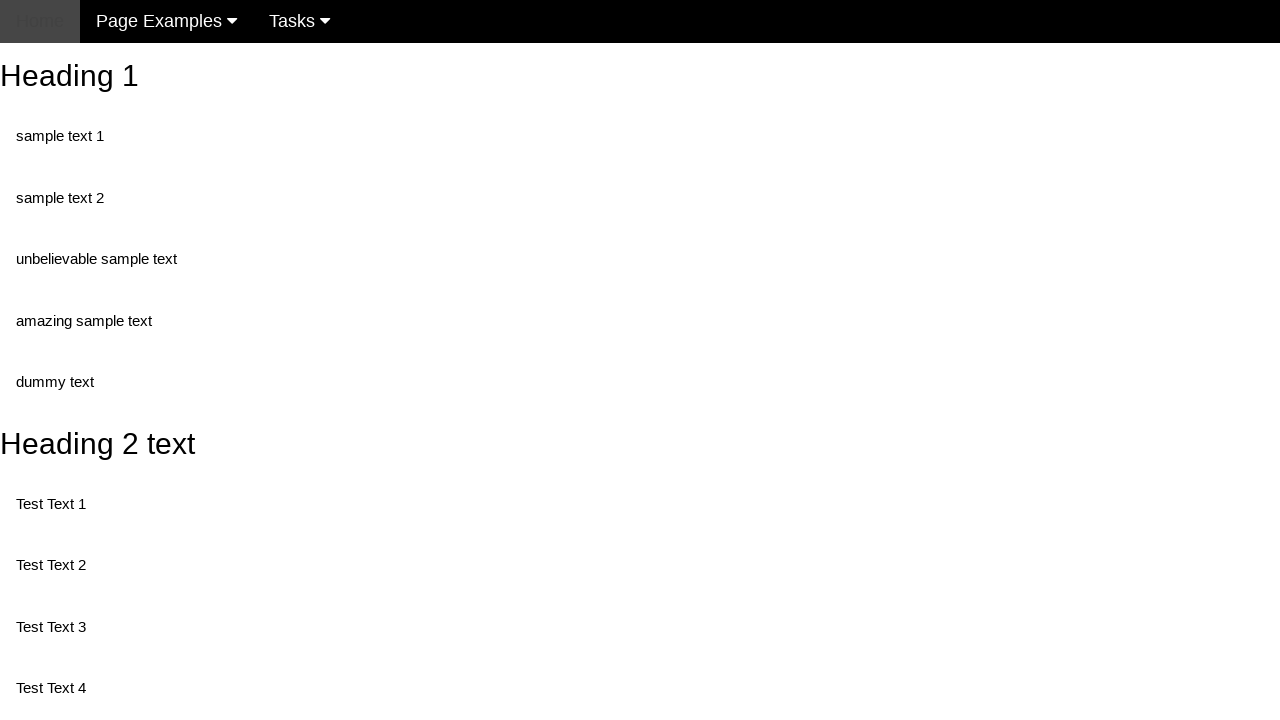

Found element with ID 'heading_2' and retrieved text content
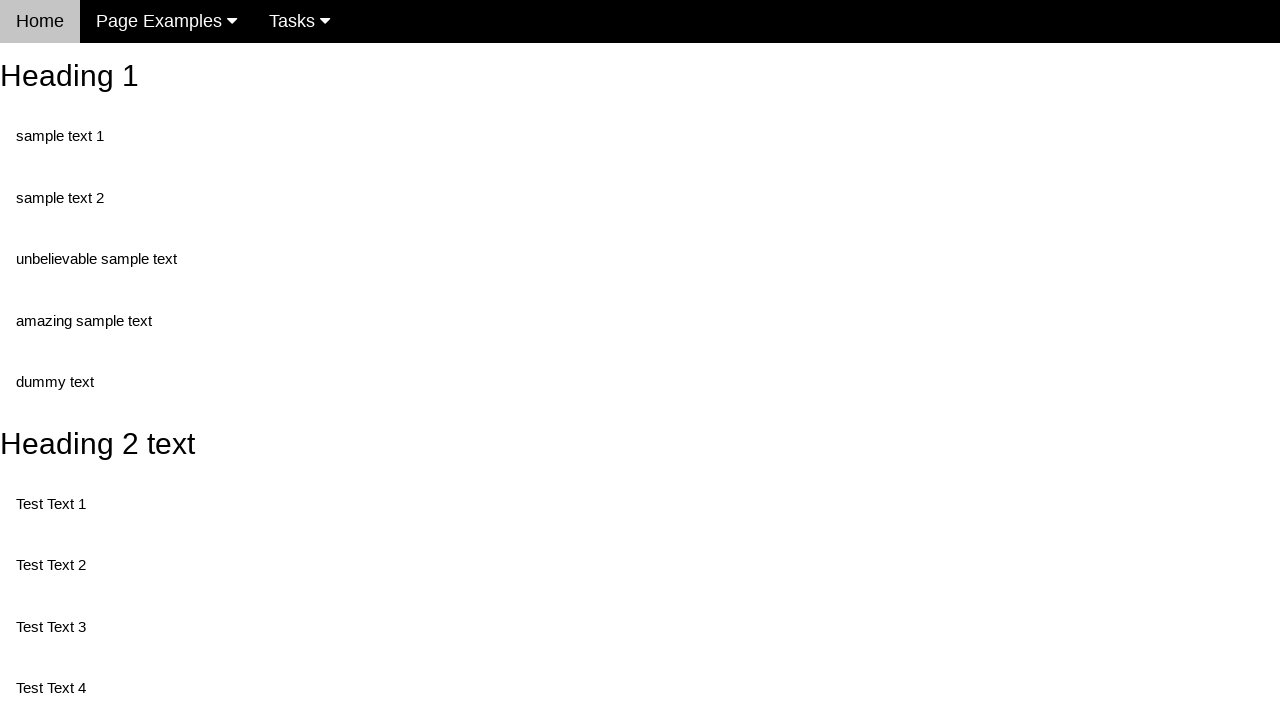

Printed heading text: Heading 2 text
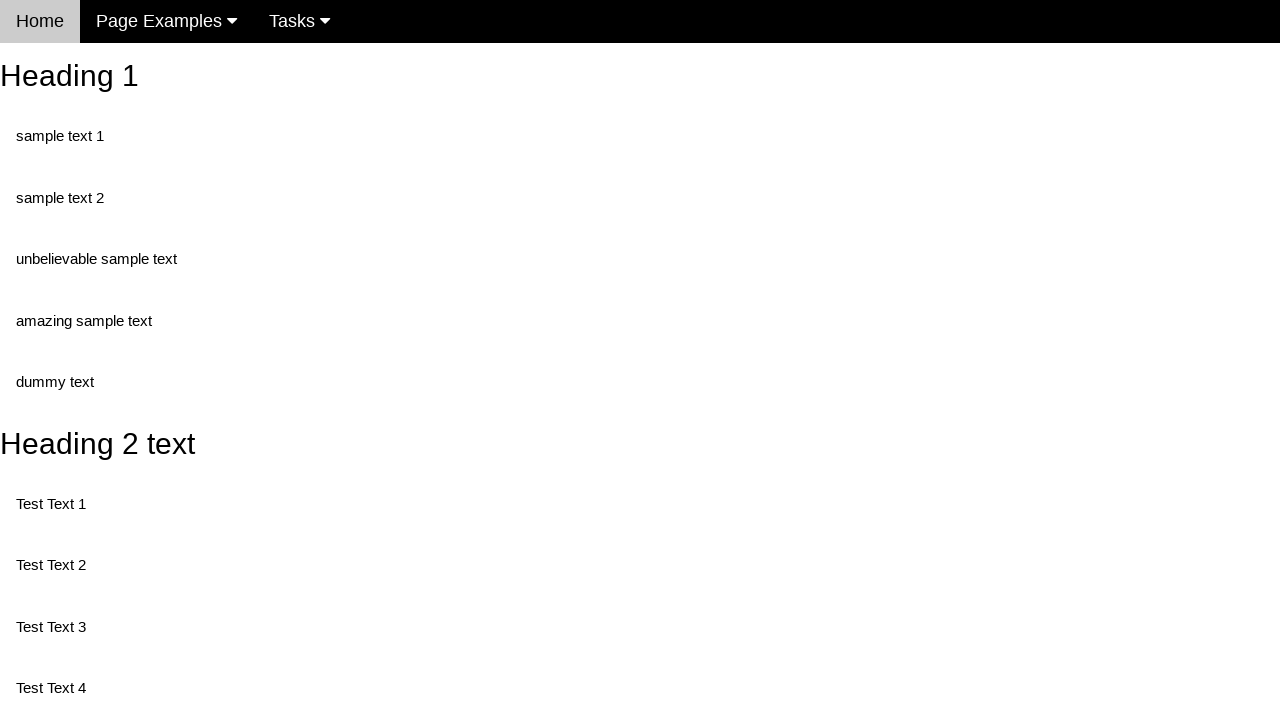

Verified heading text content is 'Heading 2 text'
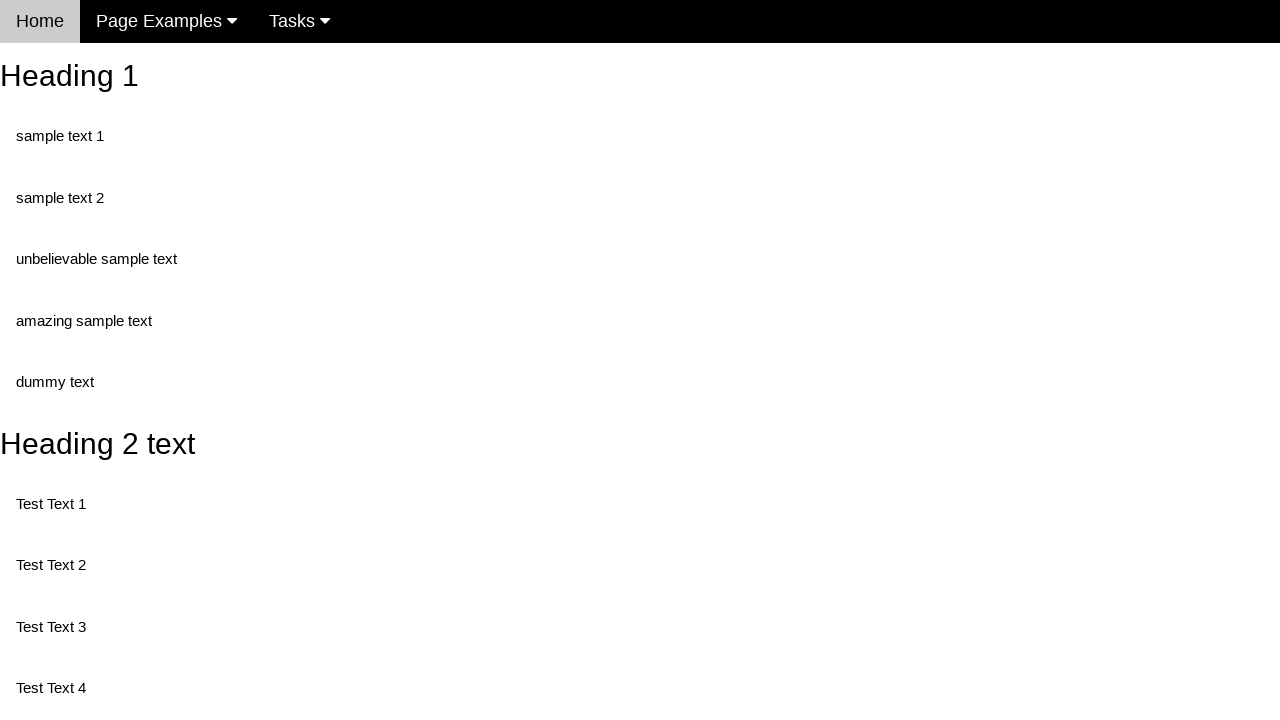

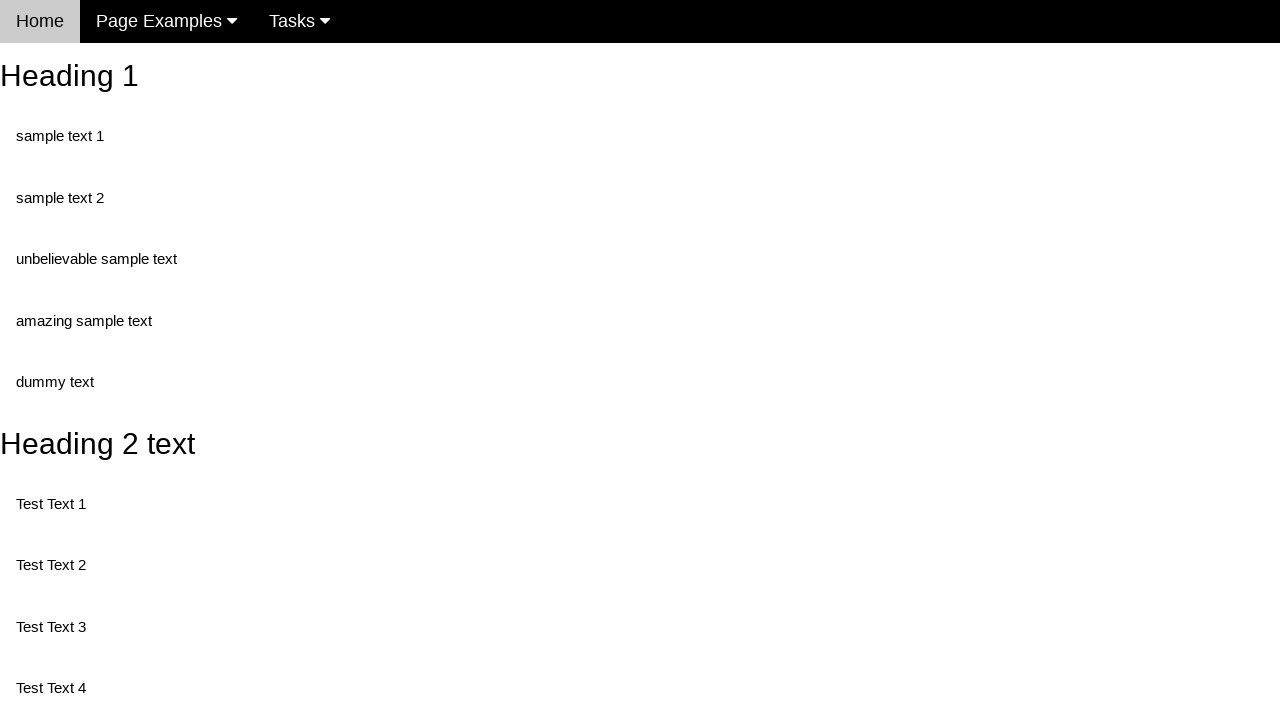